Navigates to the DemoQA broken links testing page and verifies that link elements are present on the page

Starting URL: https://demoqa.com/broken

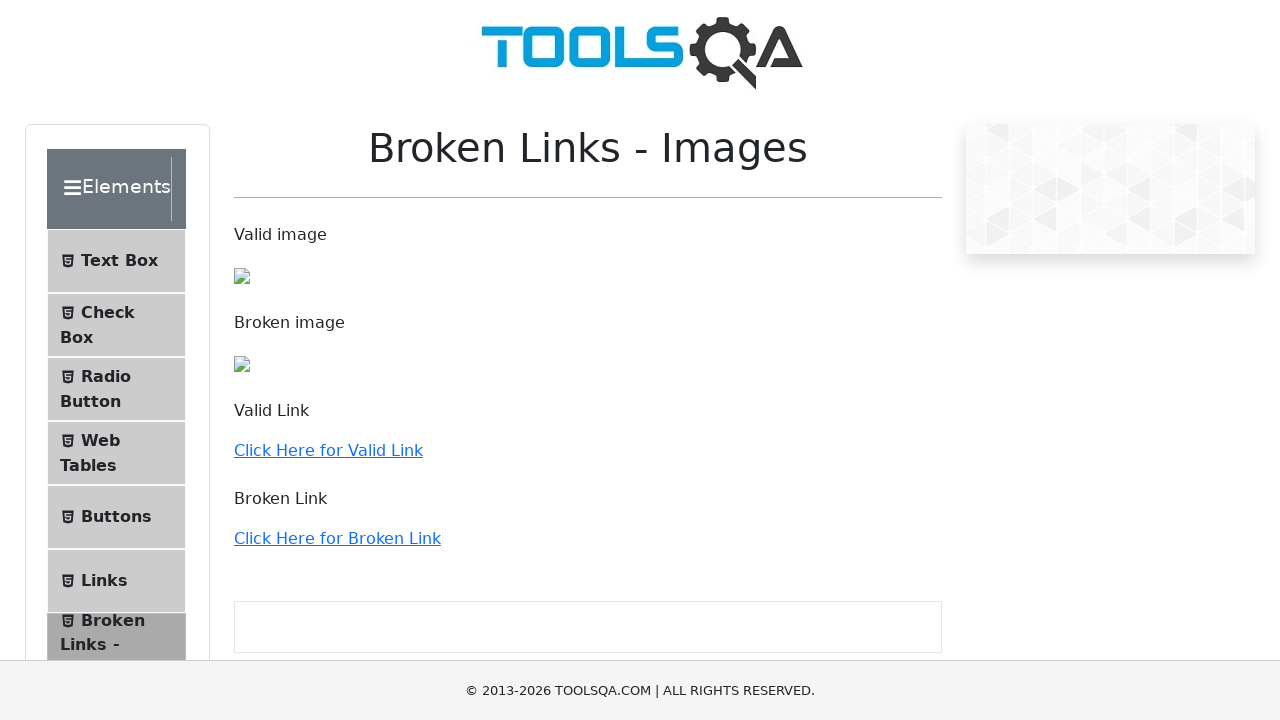

Navigated to DemoQA broken links testing page
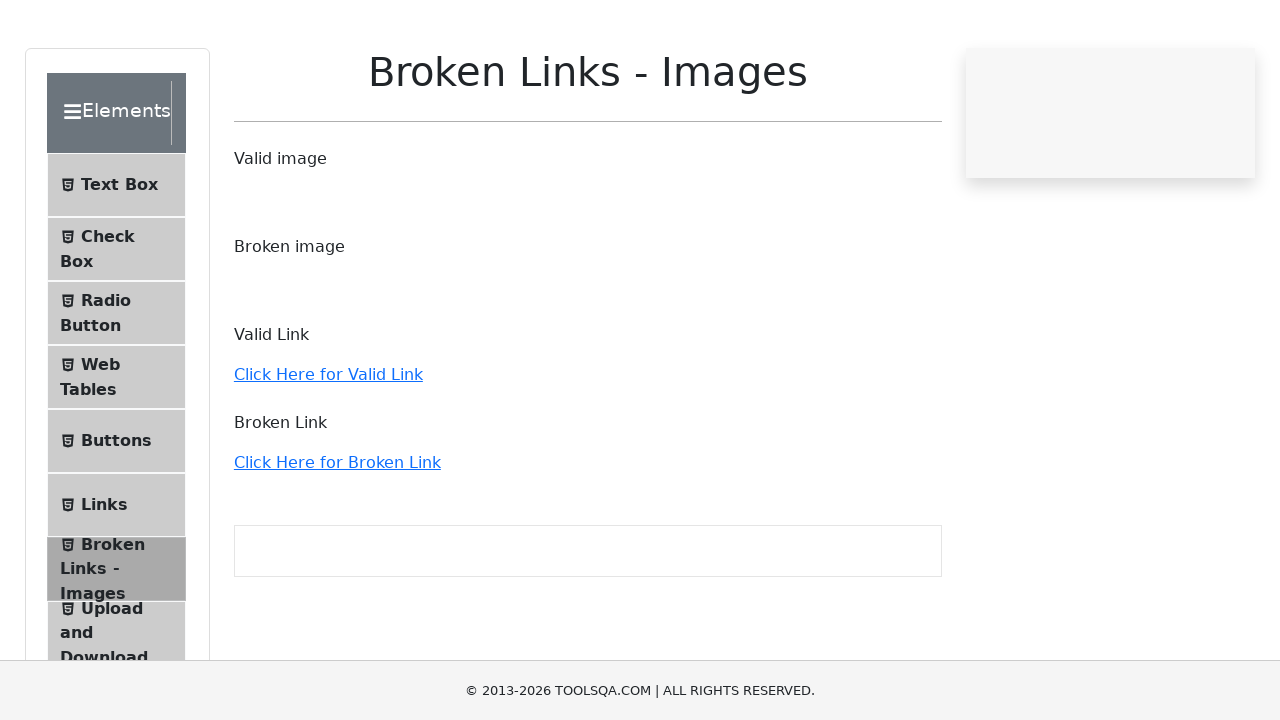

Link elements are present on the page
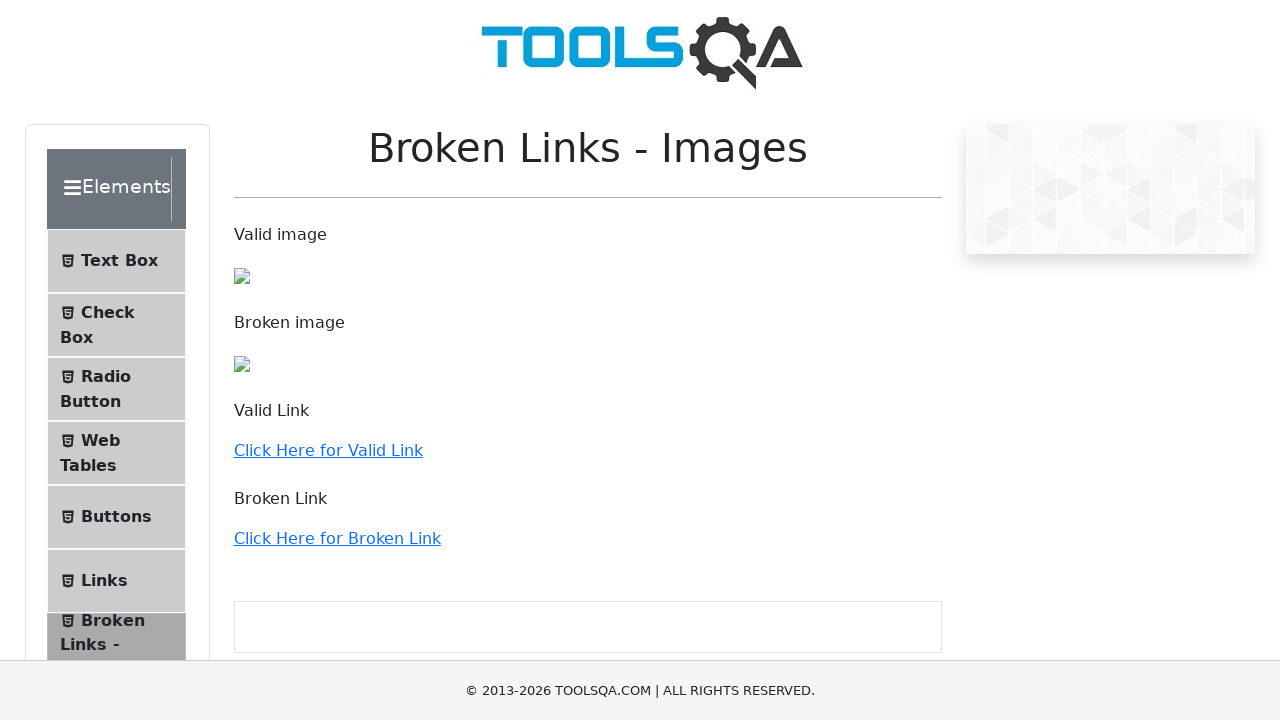

Broken Links - Images section is visible
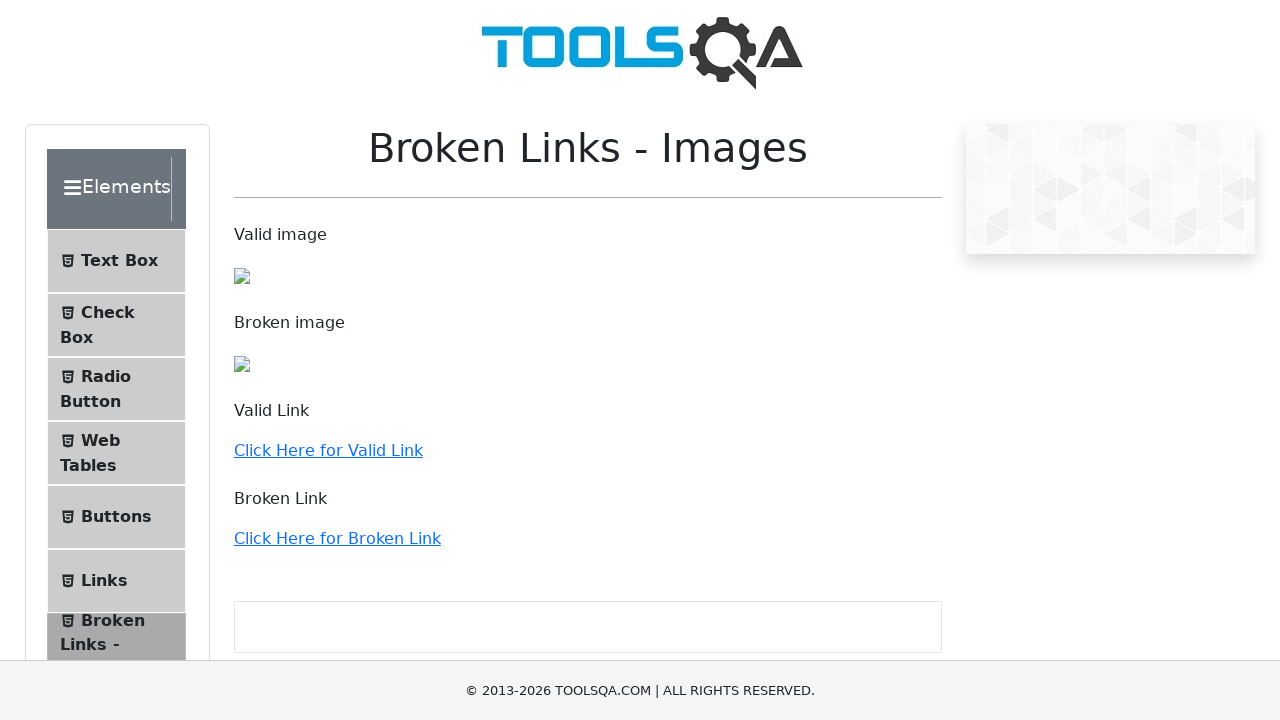

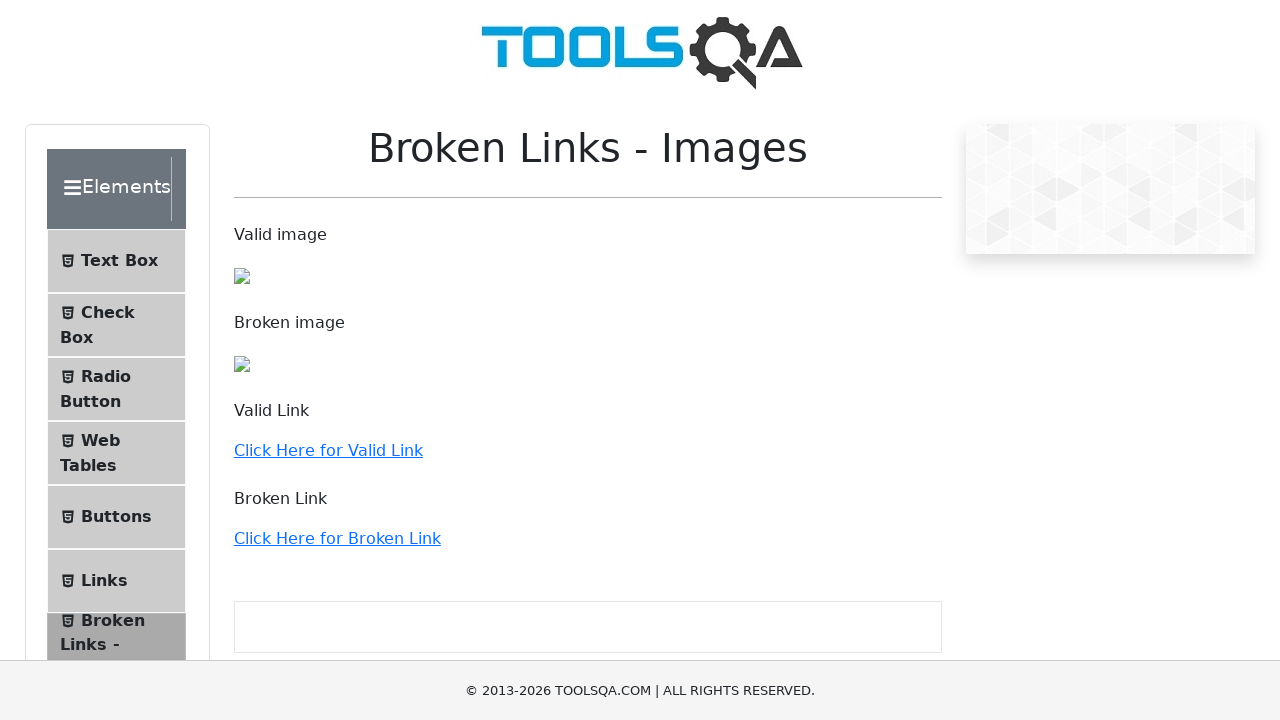